Navigates to Rahul Shetty Academy's automation practice page, retrieves the current URL, and maximizes the browser window.

Starting URL: https://www.rahulshettyacademy.com/AutomationPractice/

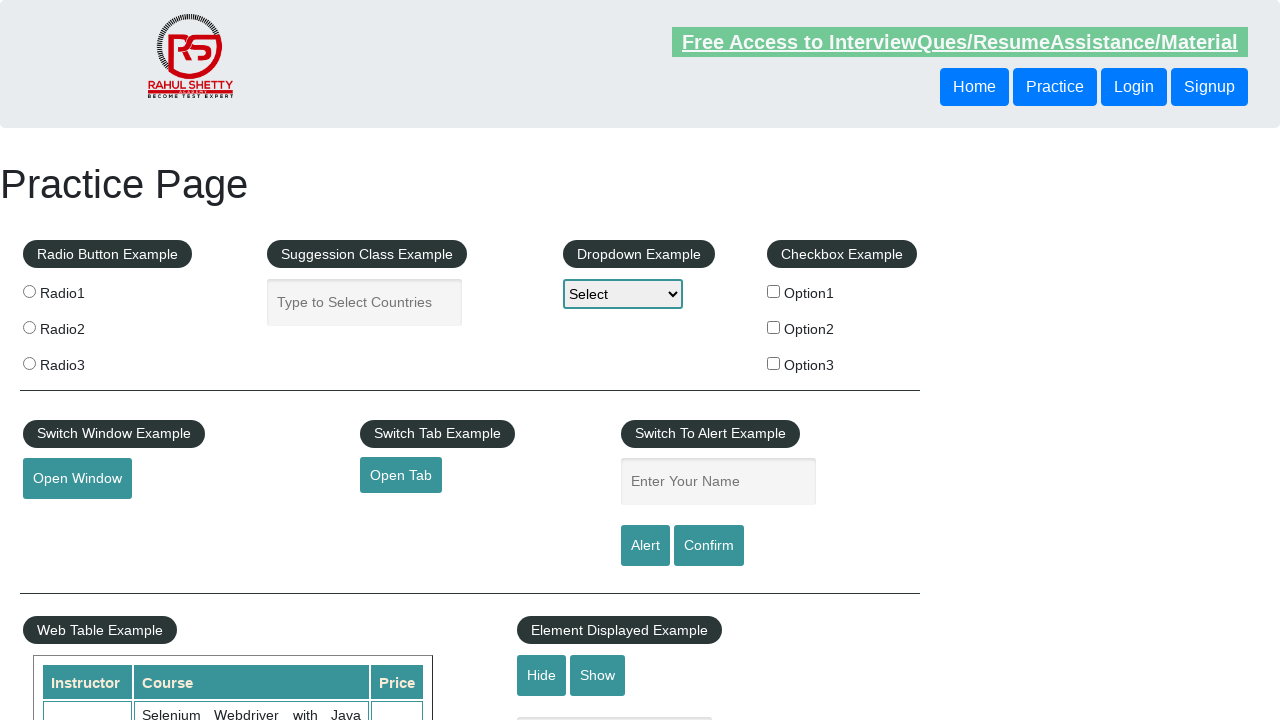

Navigated to Rahul Shetty Academy automation practice page
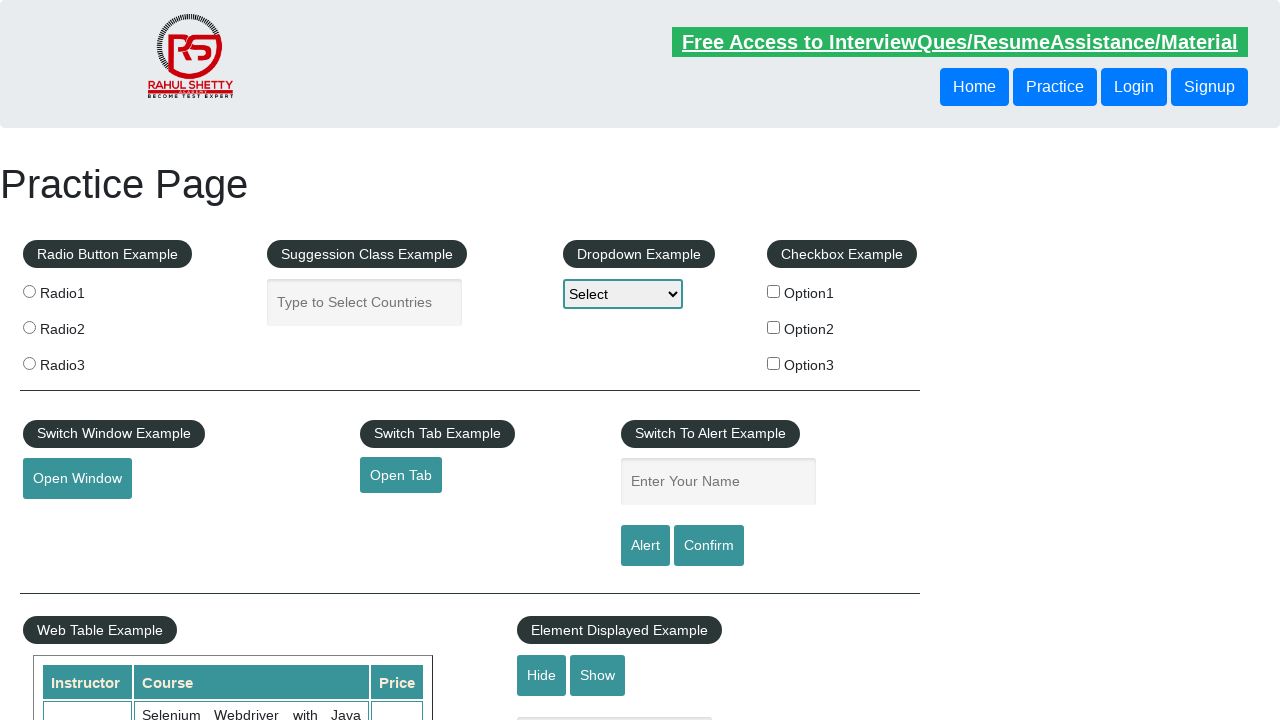

Retrieved current URL: https://rahulshettyacademy.com/AutomationPractice/
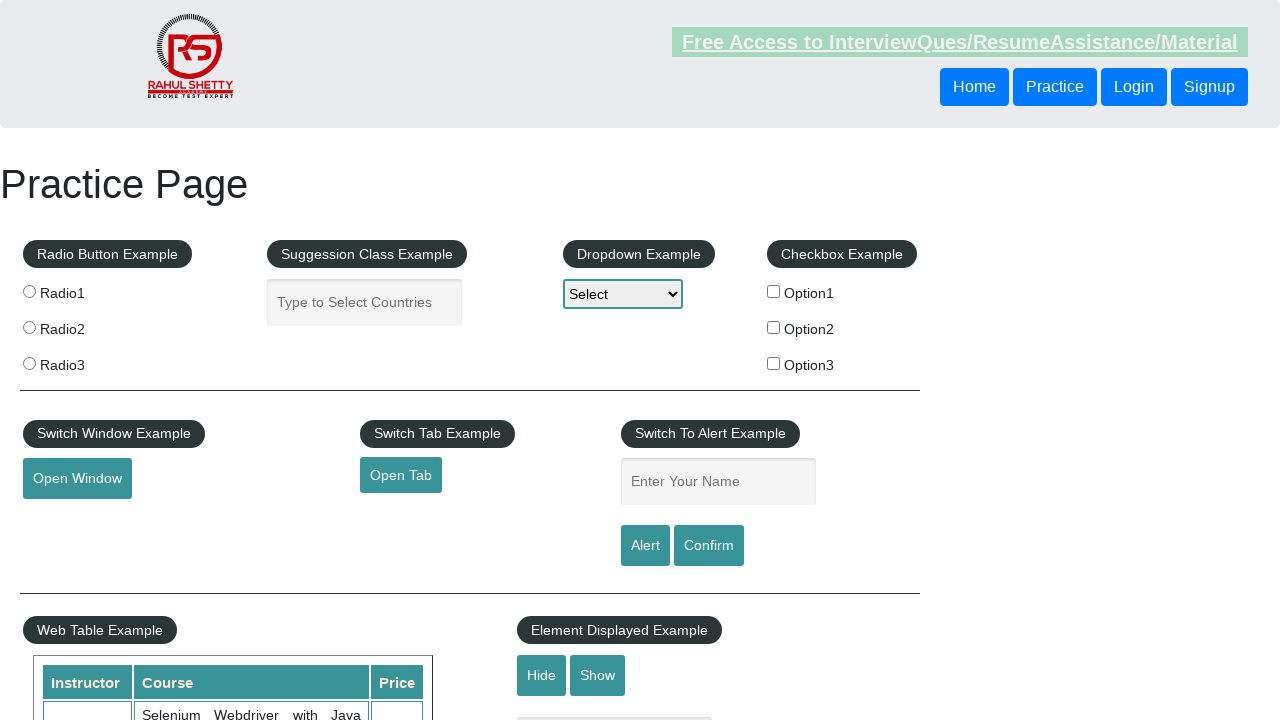

Maximized browser window to 1920x1080
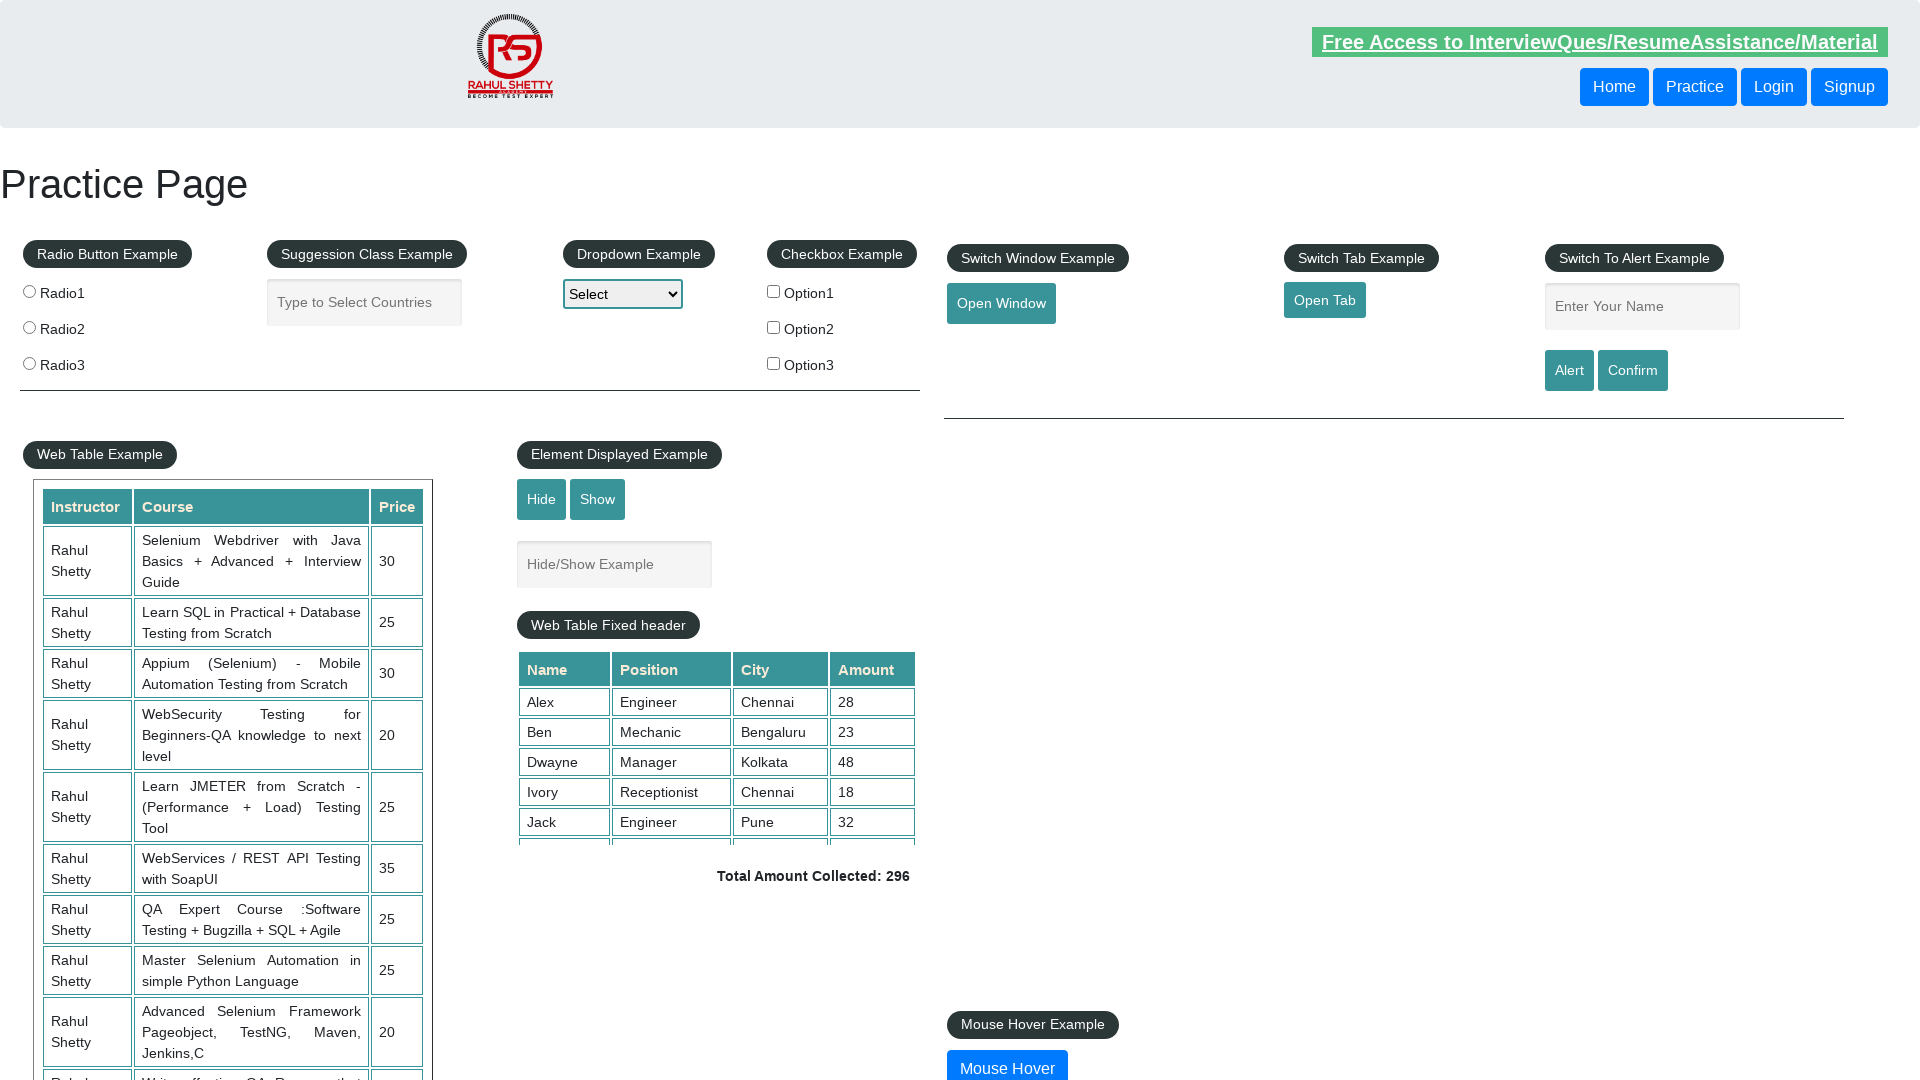

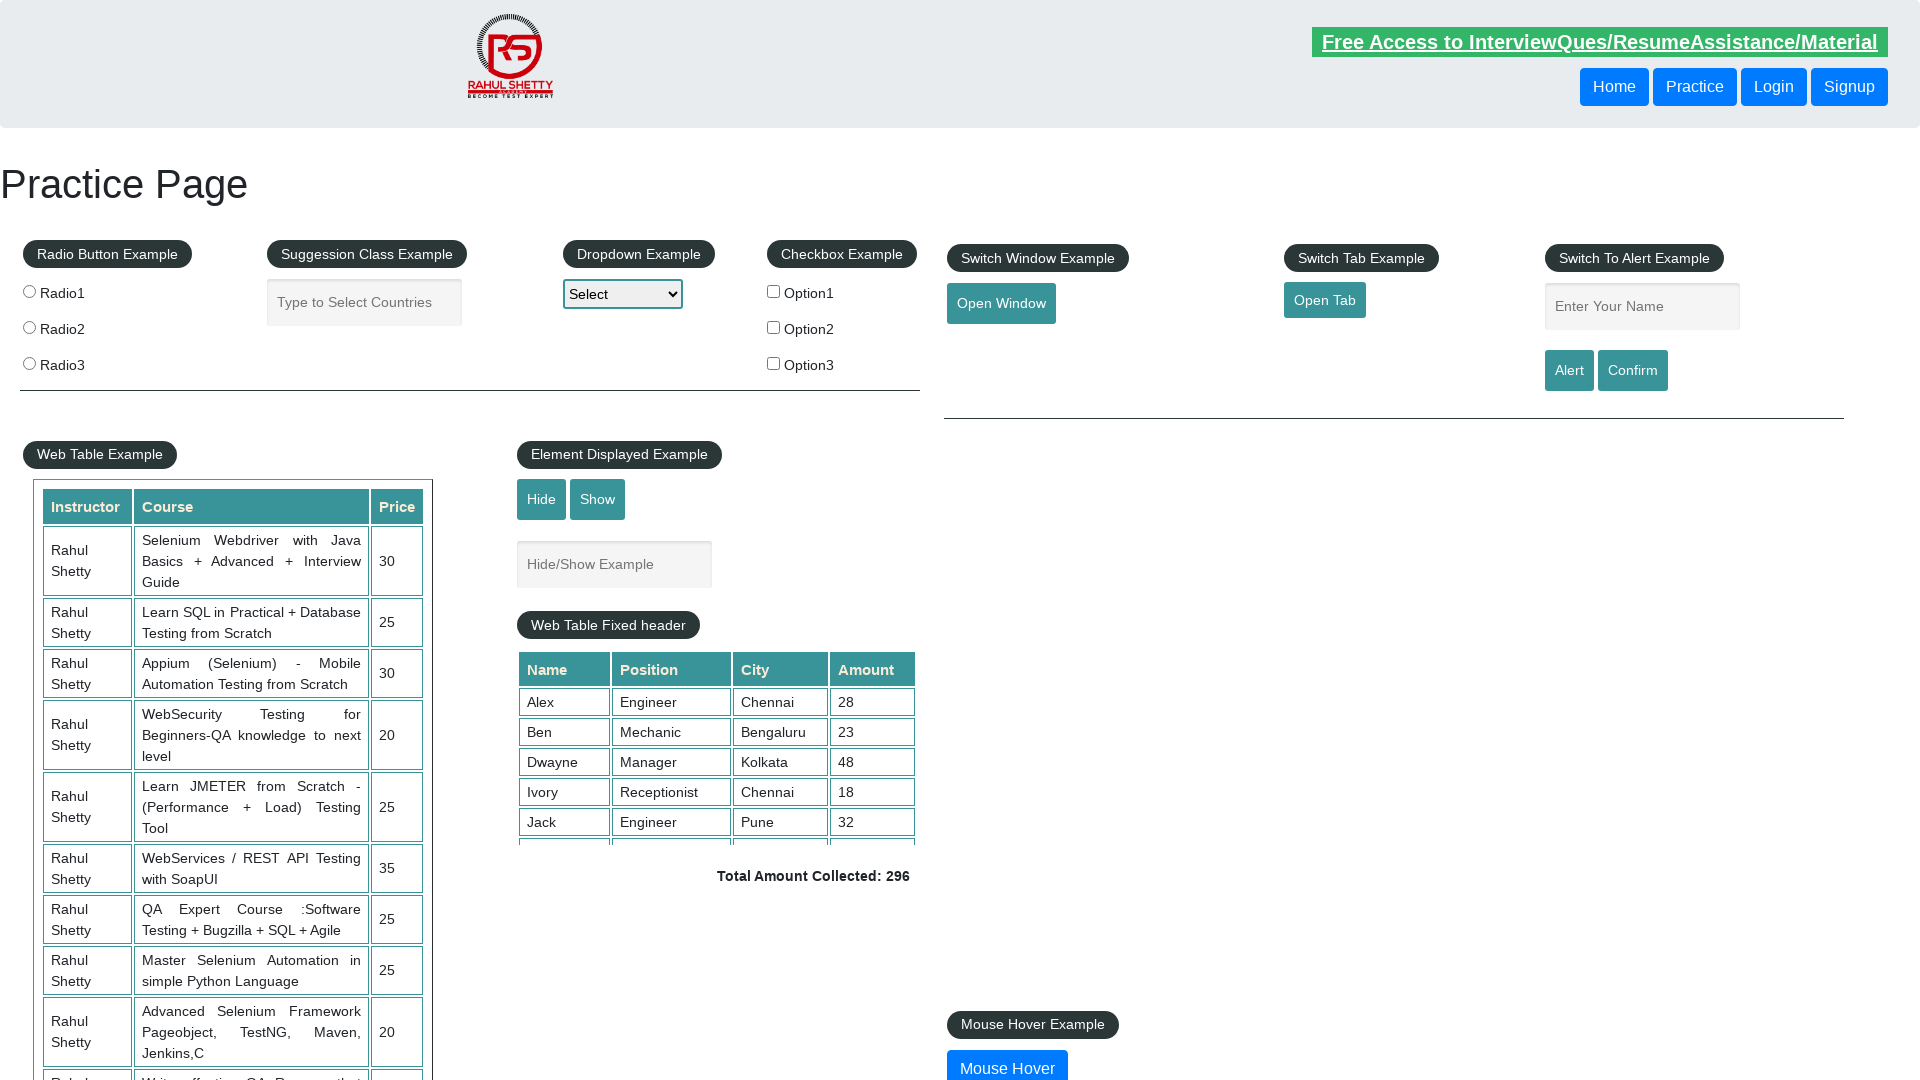